Tests dropdown selection functionality by selecting different car options using various selection methods (index, value, visible text)

Starting URL: http://only-testing-blog.blogspot.com/2014/01/textbox.html

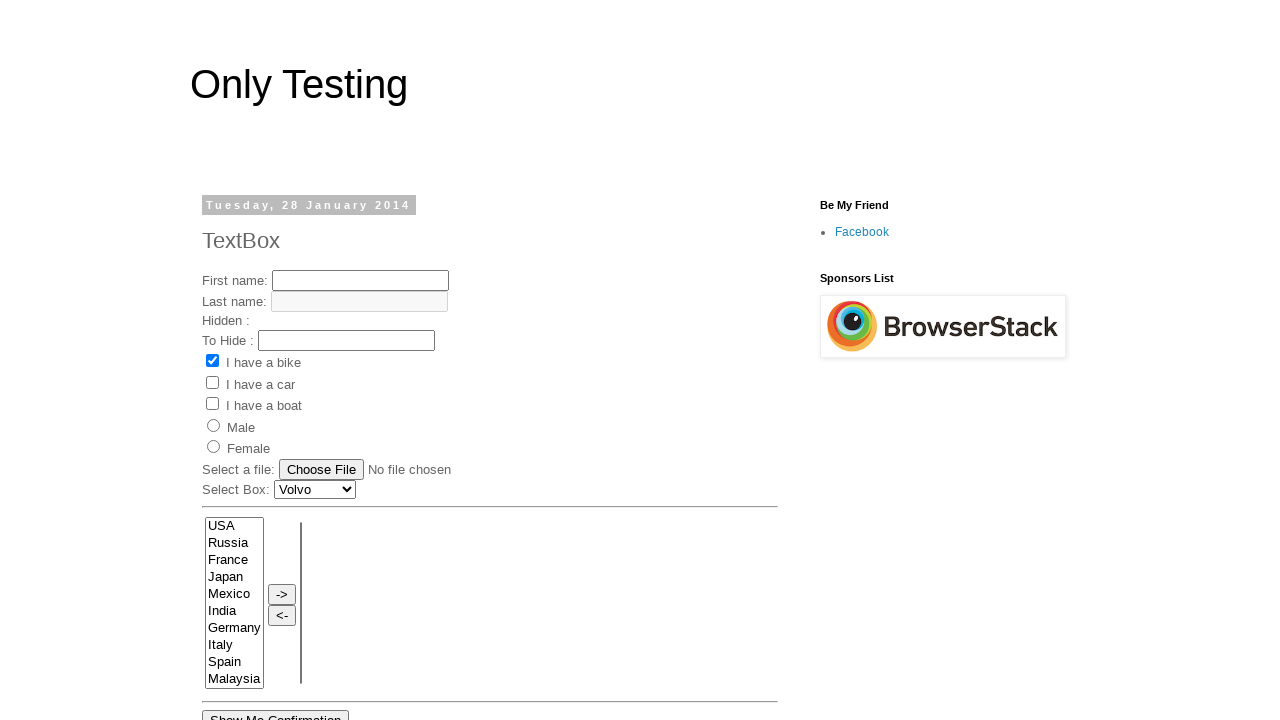

Located car dropdown element with ID 'Carlist'
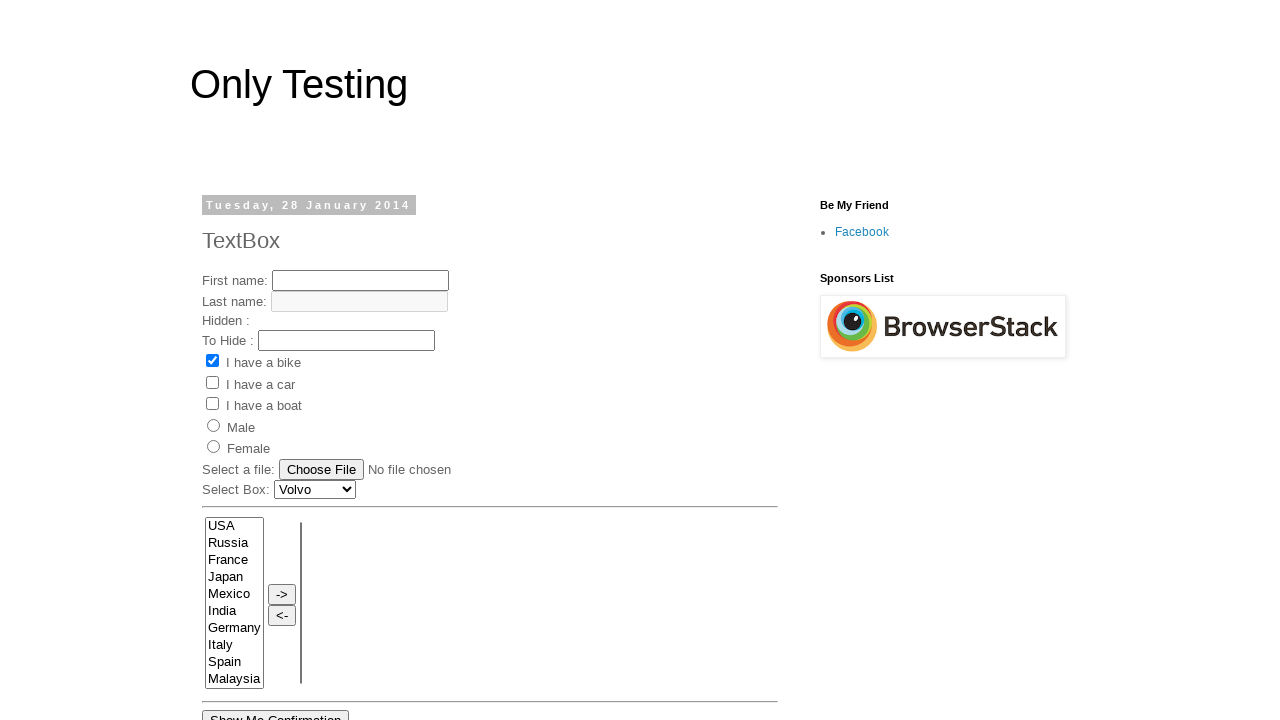

Selected car option by index 2 (Opel) on #Carlist
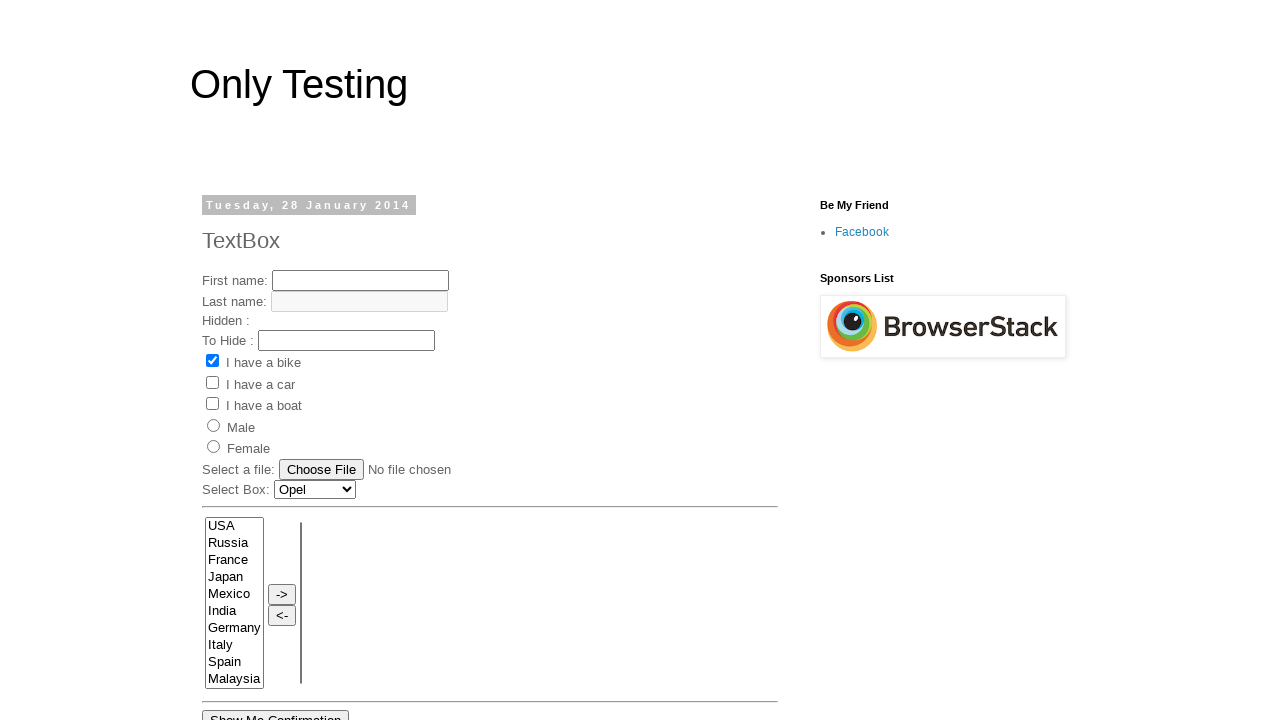

Waited 2000ms between selections
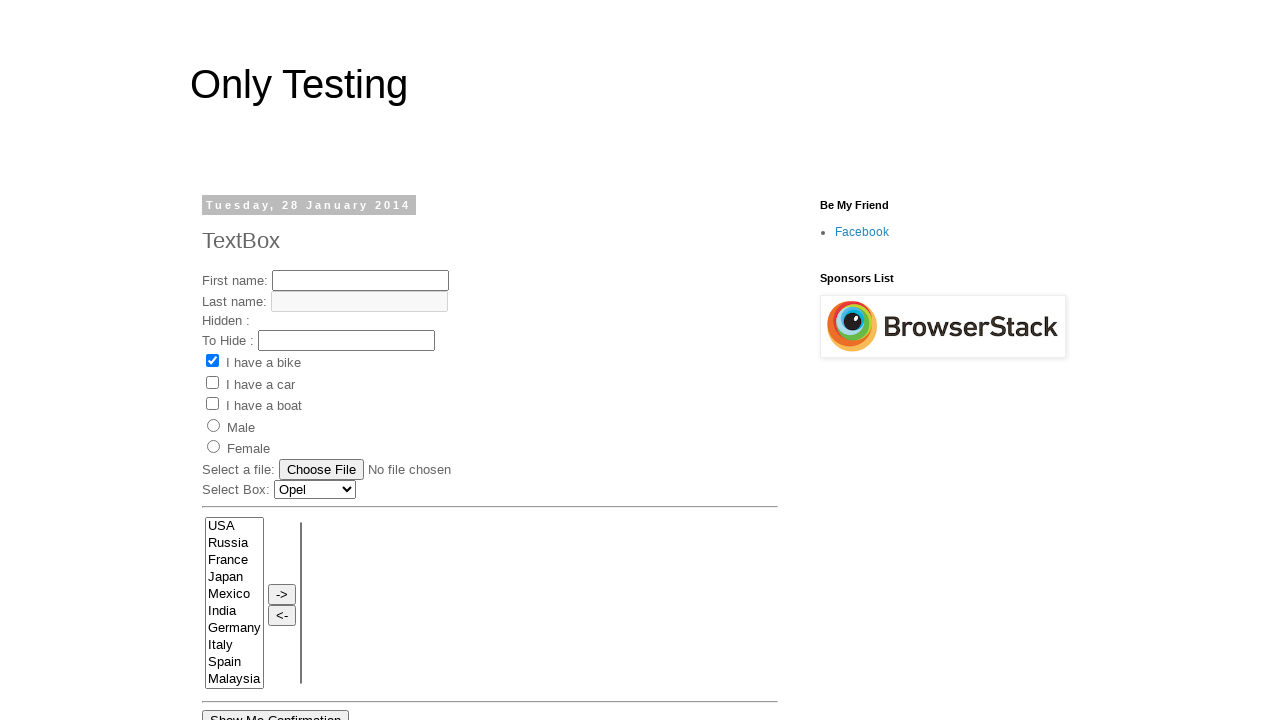

Selected car option by value 'Audi Car' on #Carlist
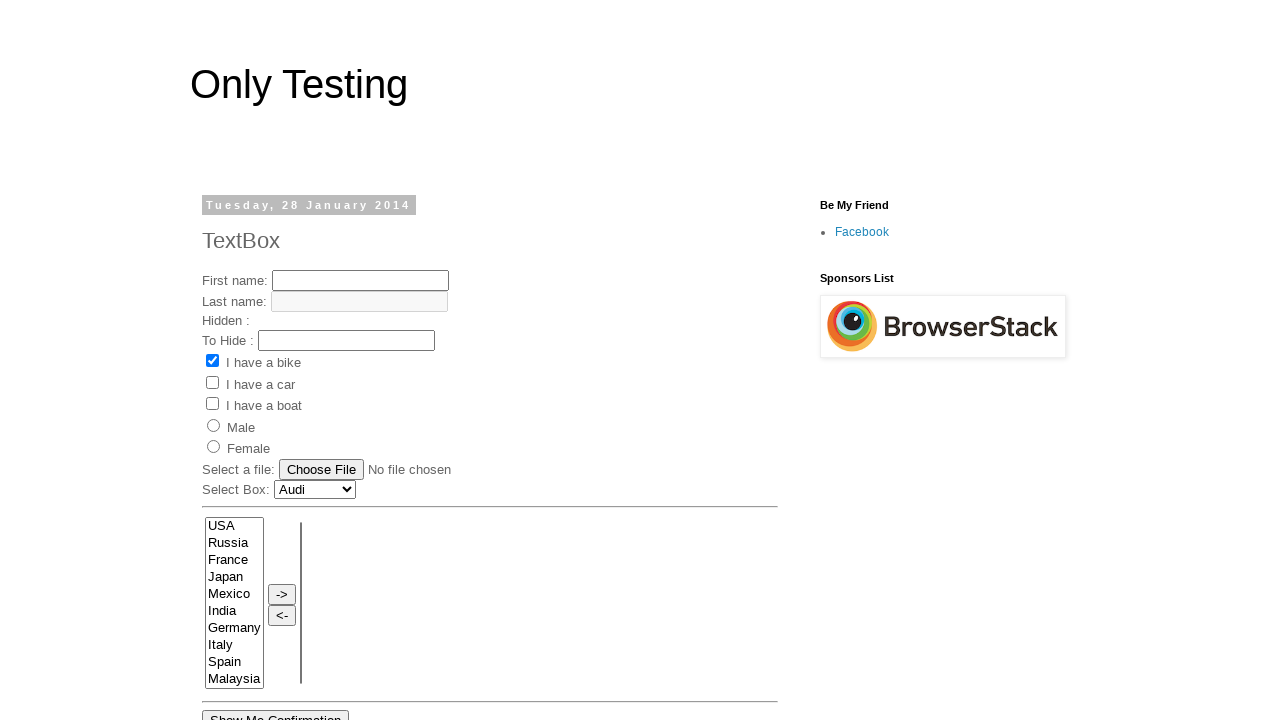

Waited 2000ms between selections
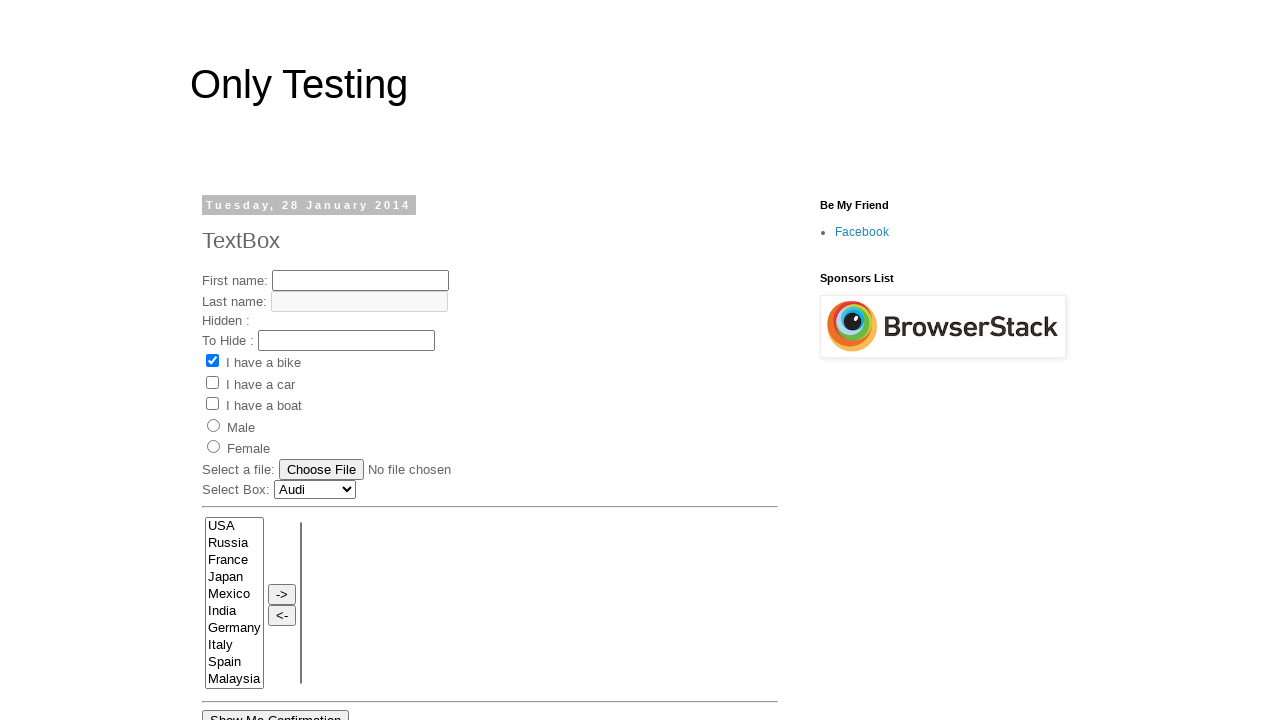

Selected car option by visible text 'Toyota' on #Carlist
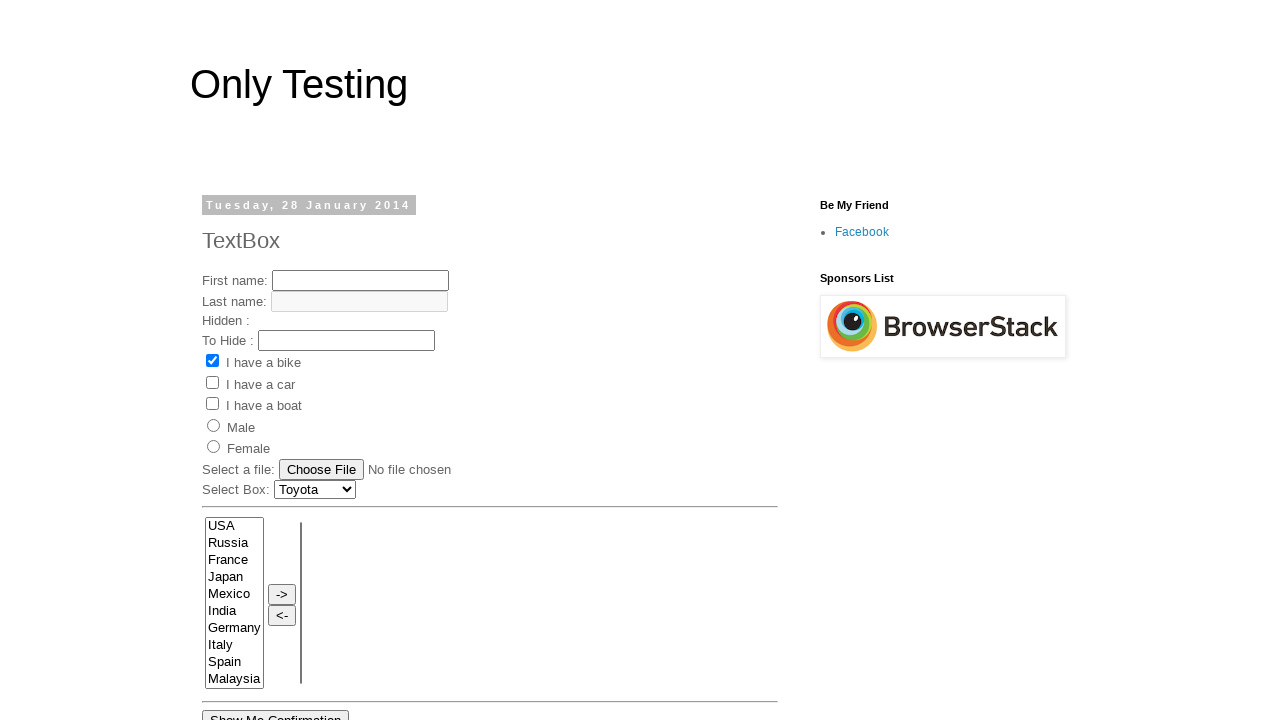

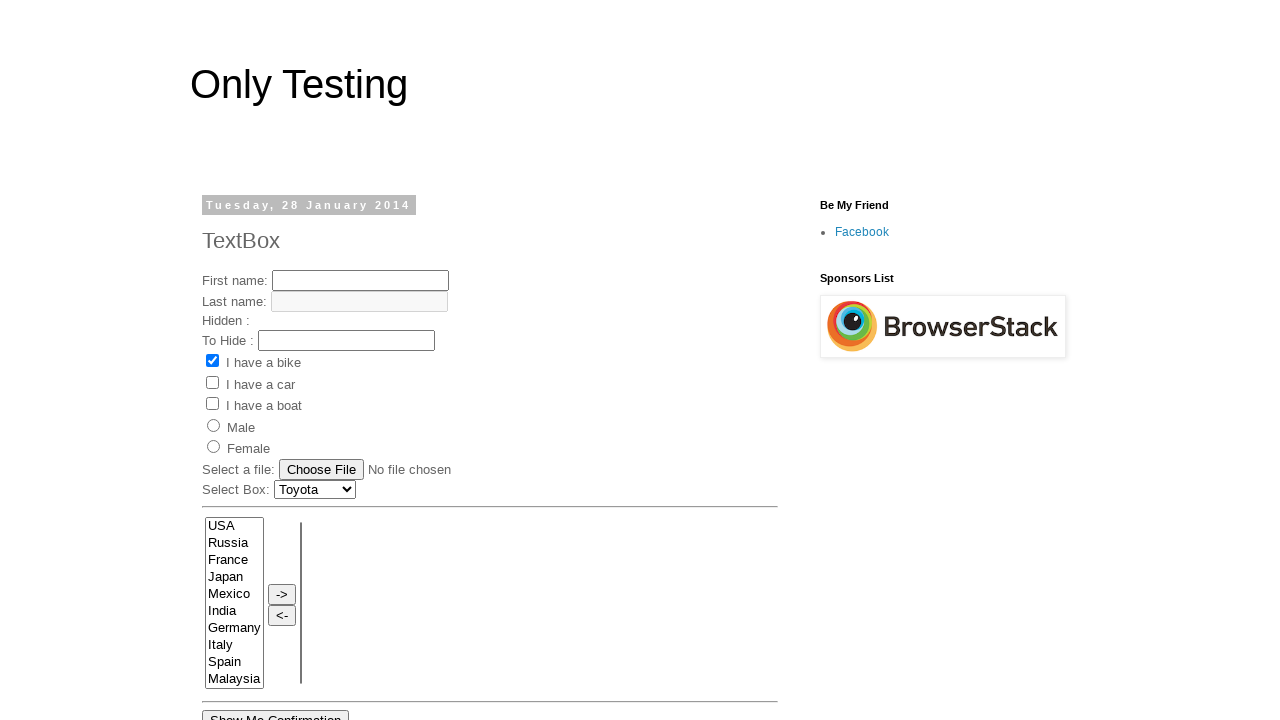